Tests browser maximize functionality on BigBasket website

Starting URL: https://www.bigbasket.com/

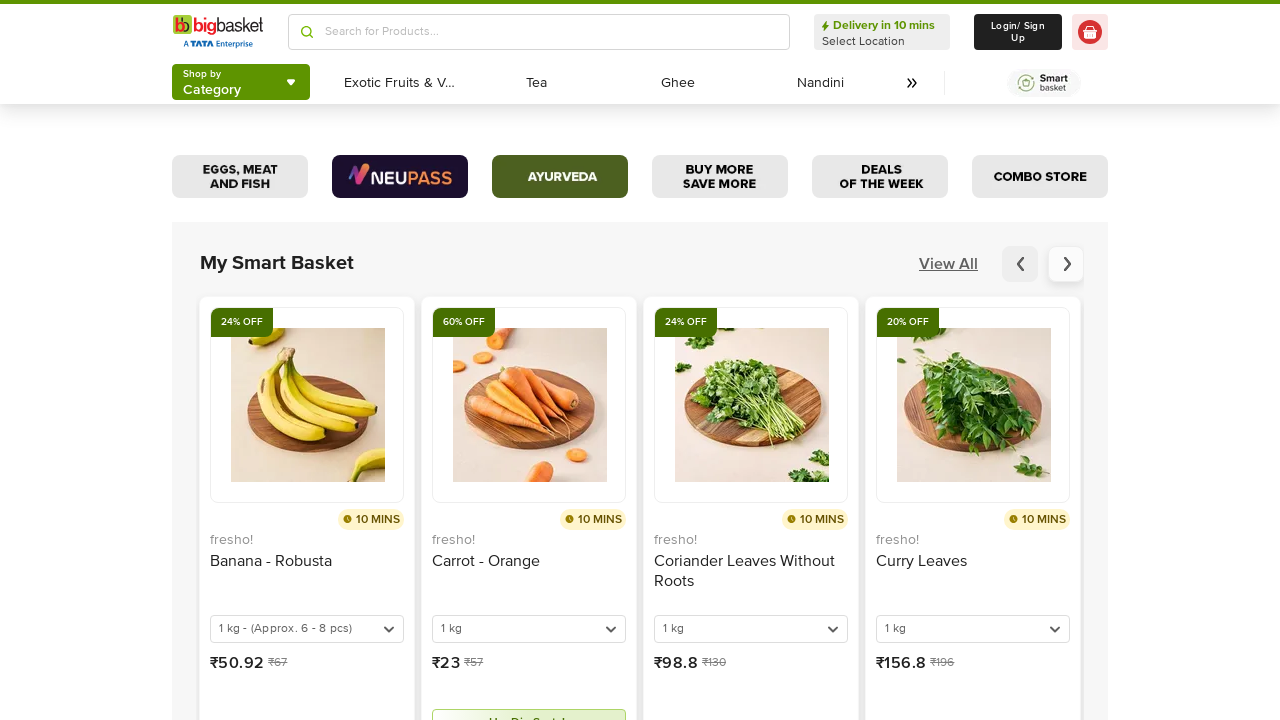

Waited for page to reach domcontentloaded state on BigBasket website
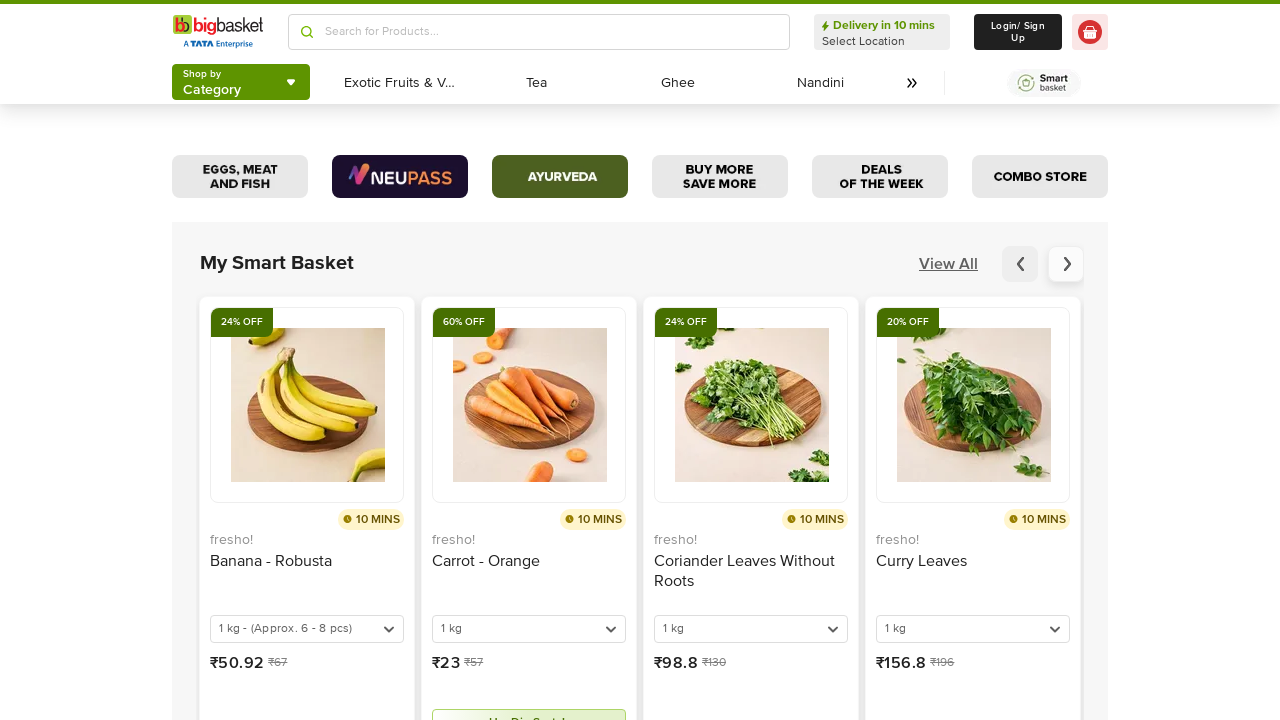

Set browser viewport to 1920x1080 to simulate maximize
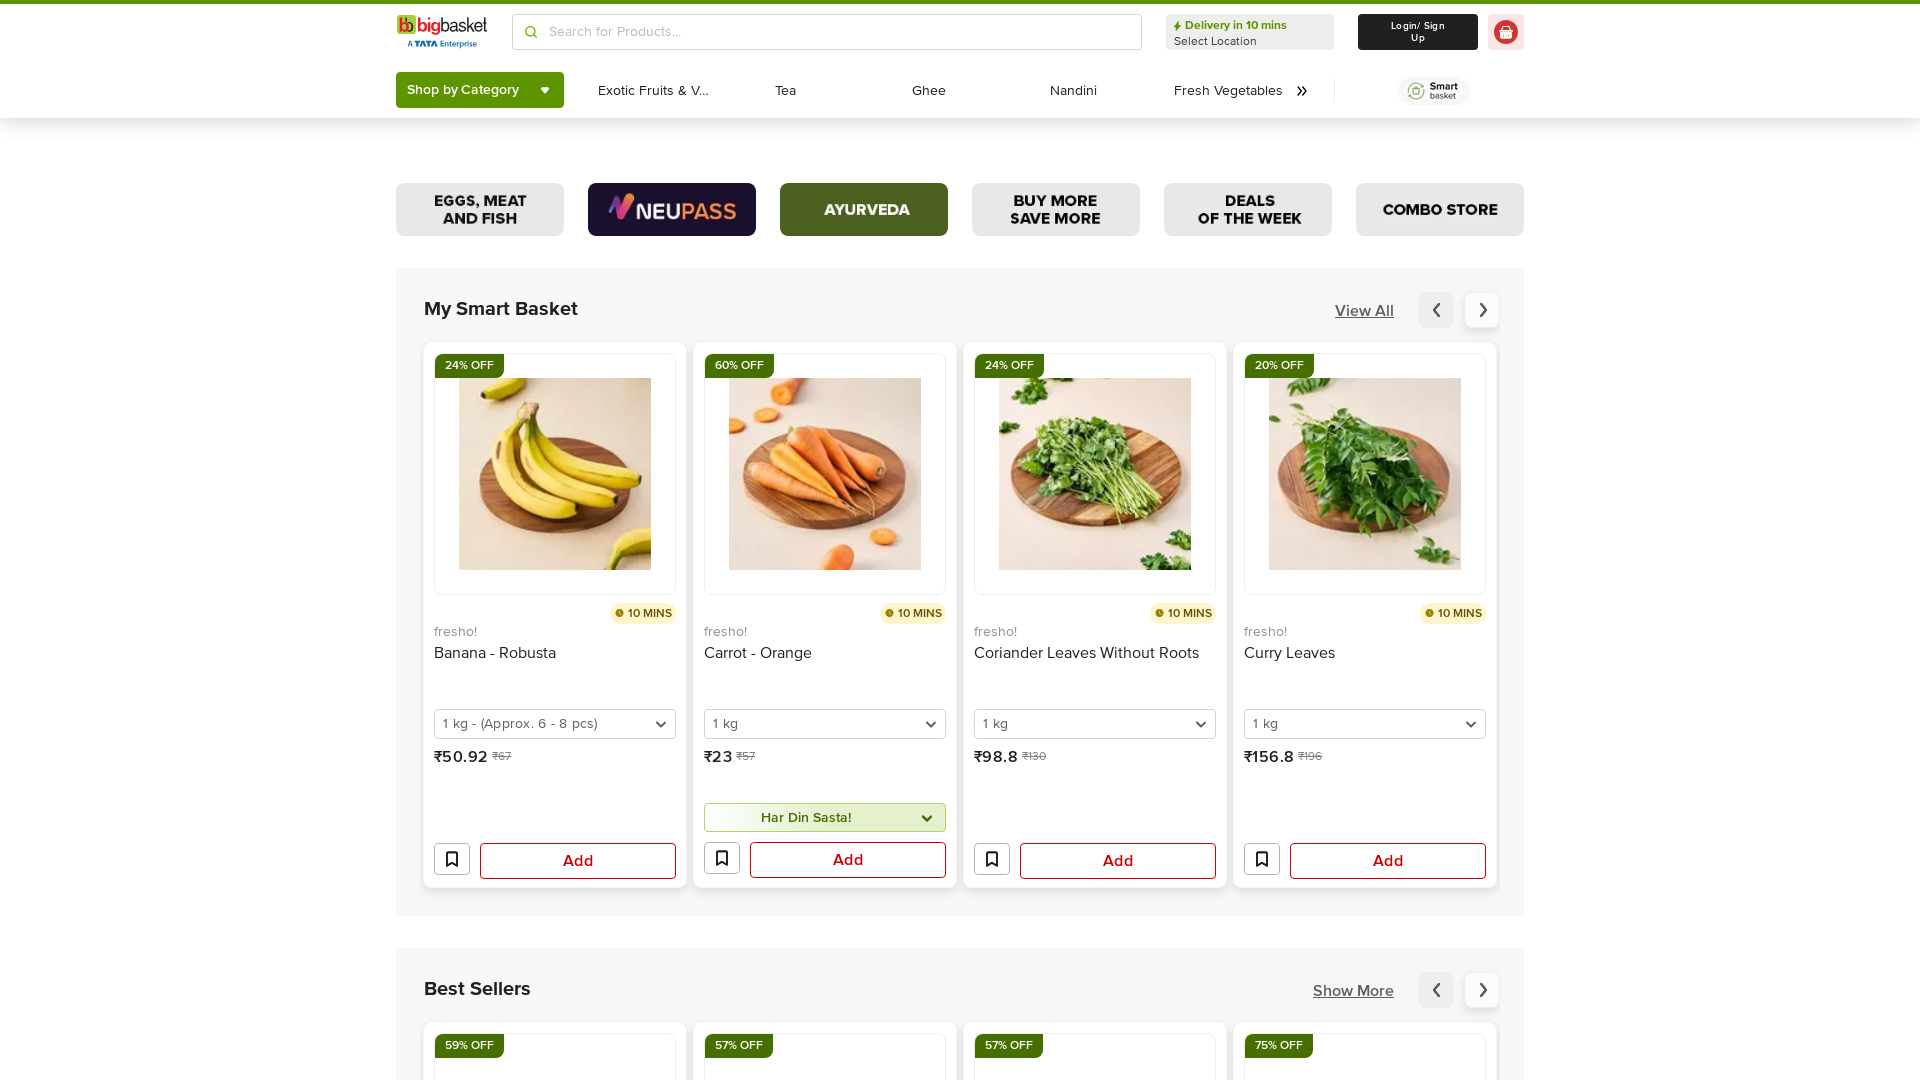

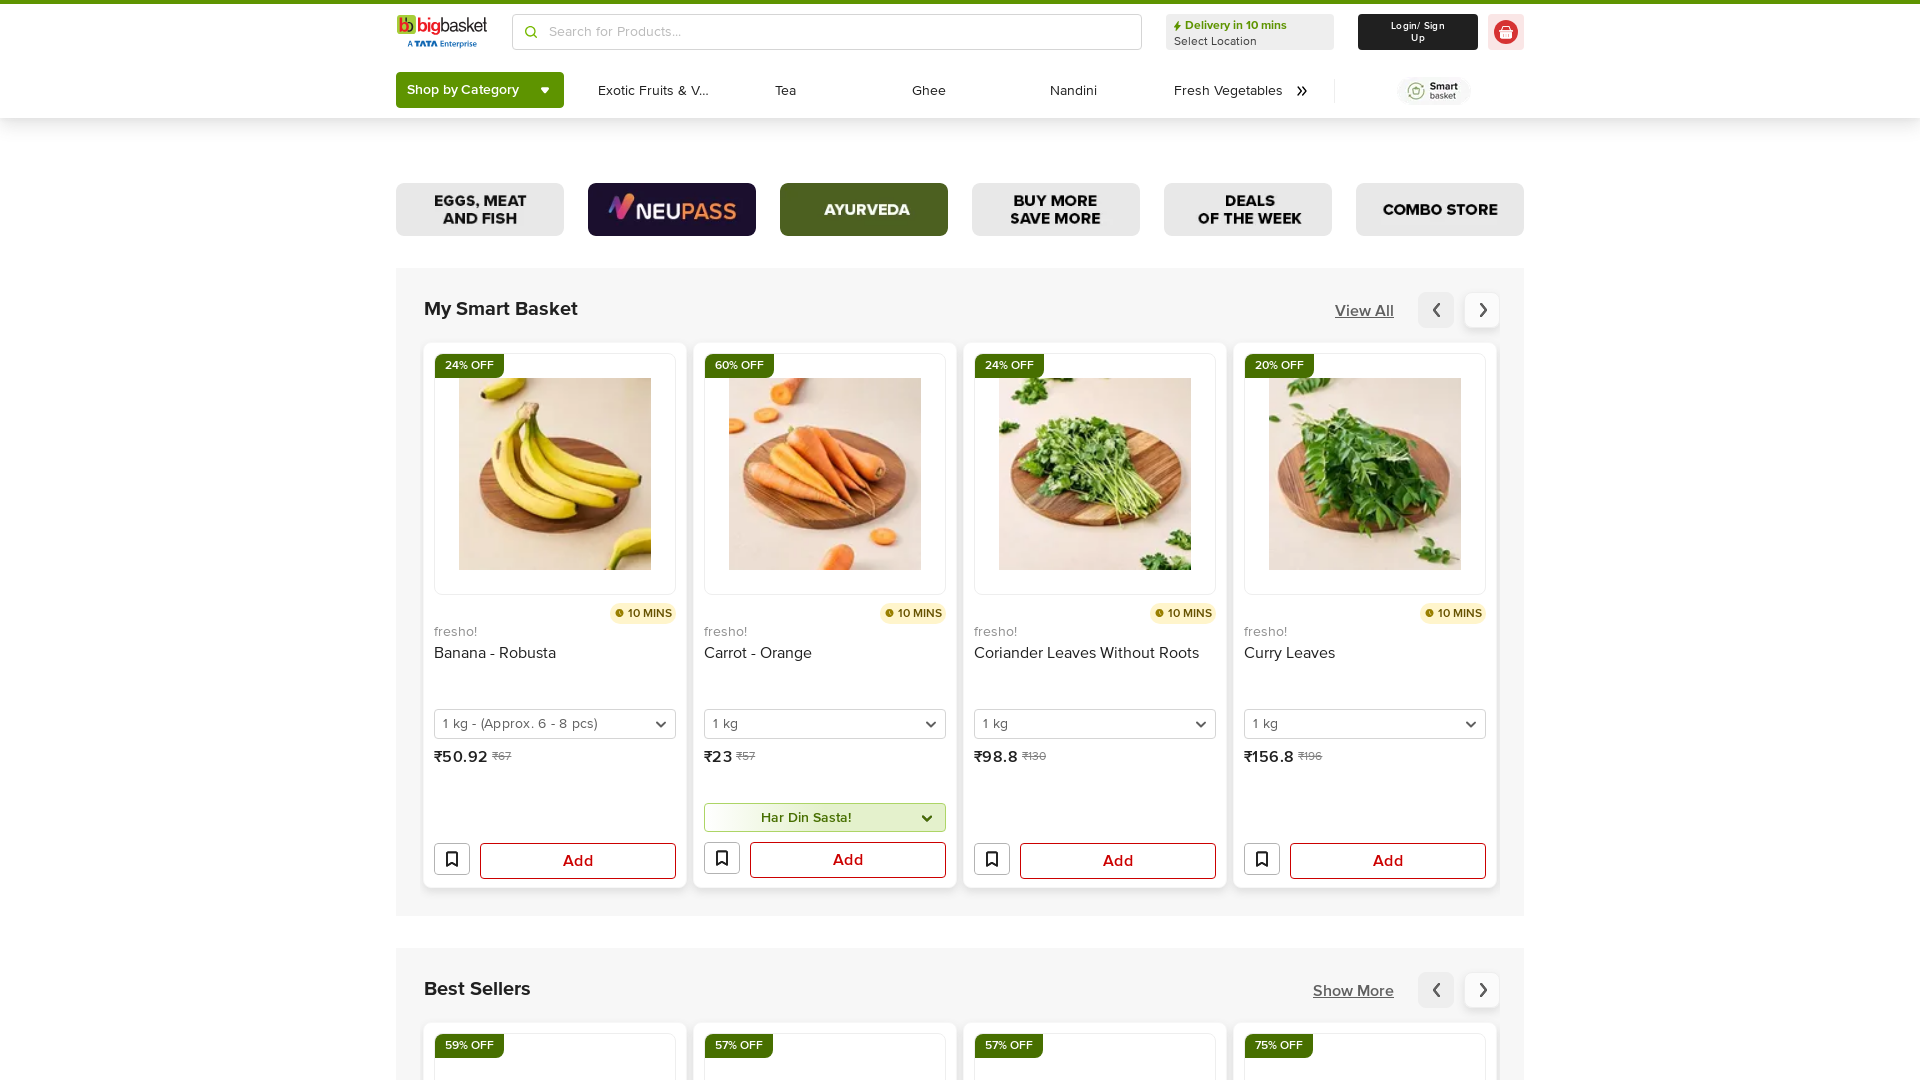